Demonstrates various Selenium locators by interacting with checkboxes and radio buttons on a practice automation page

Starting URL: https://rahulshettyacademy.com/AutomationPractice/

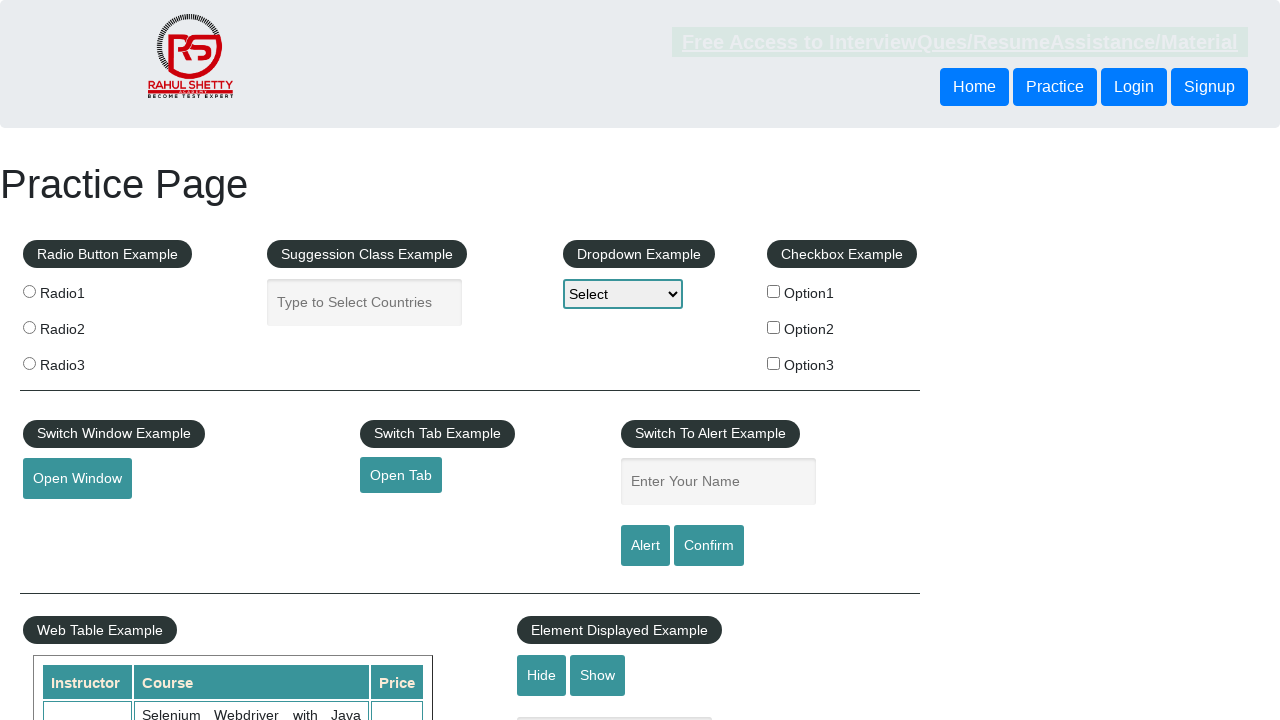

Clicked first checkbox using ID locator (#checkBoxOption1) at (774, 291) on #checkBoxOption1
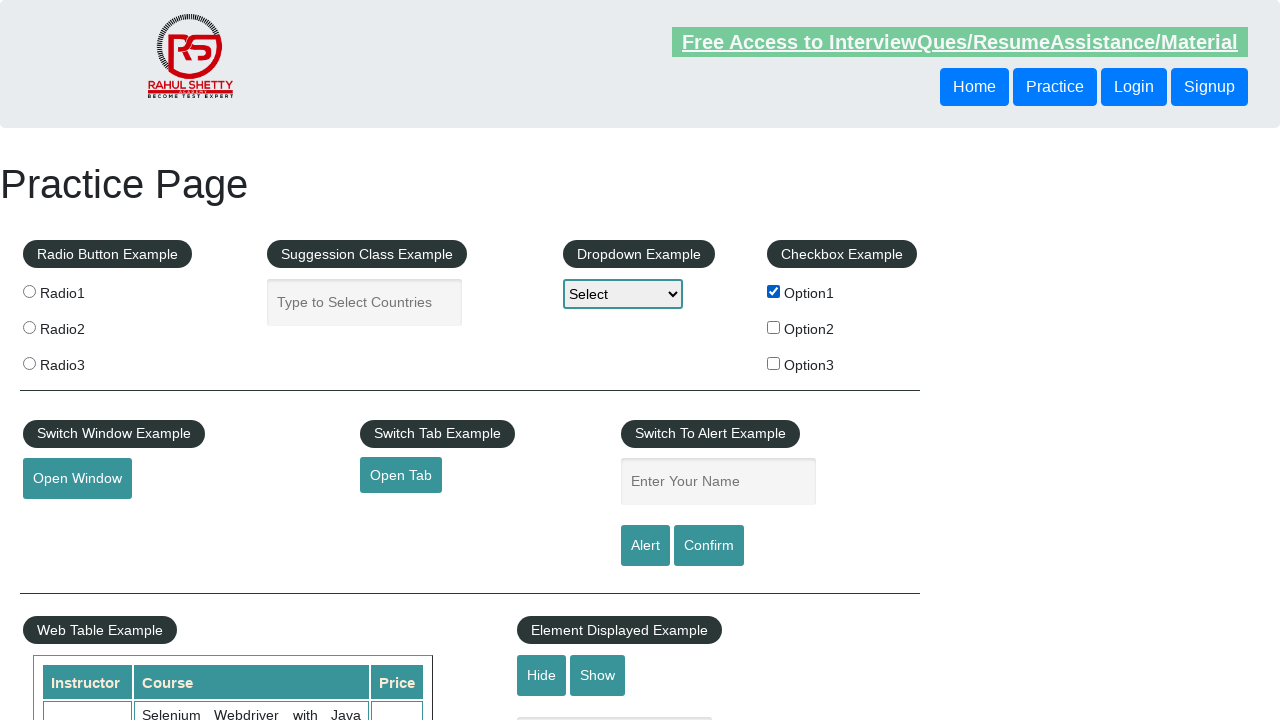

Clicked second checkbox using name attribute locator at (774, 327) on [name='checkBoxOption2']
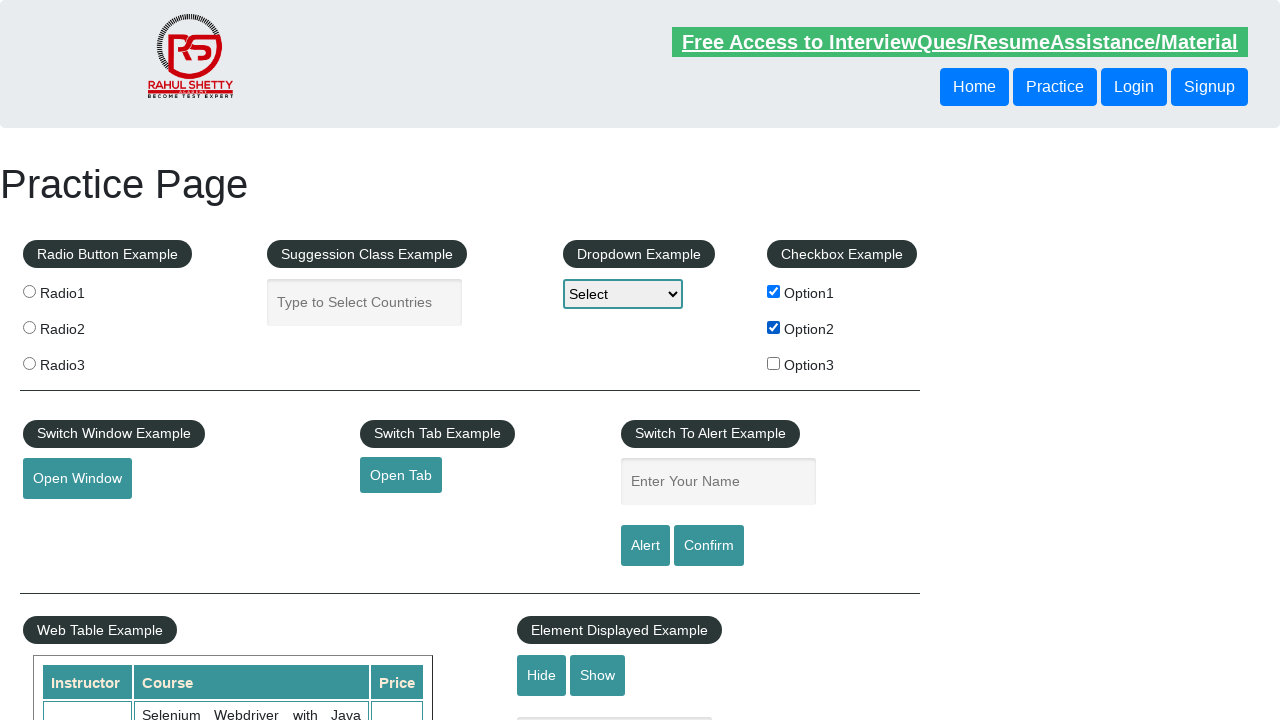

Located all radio buttons with class selector (.radioButton)
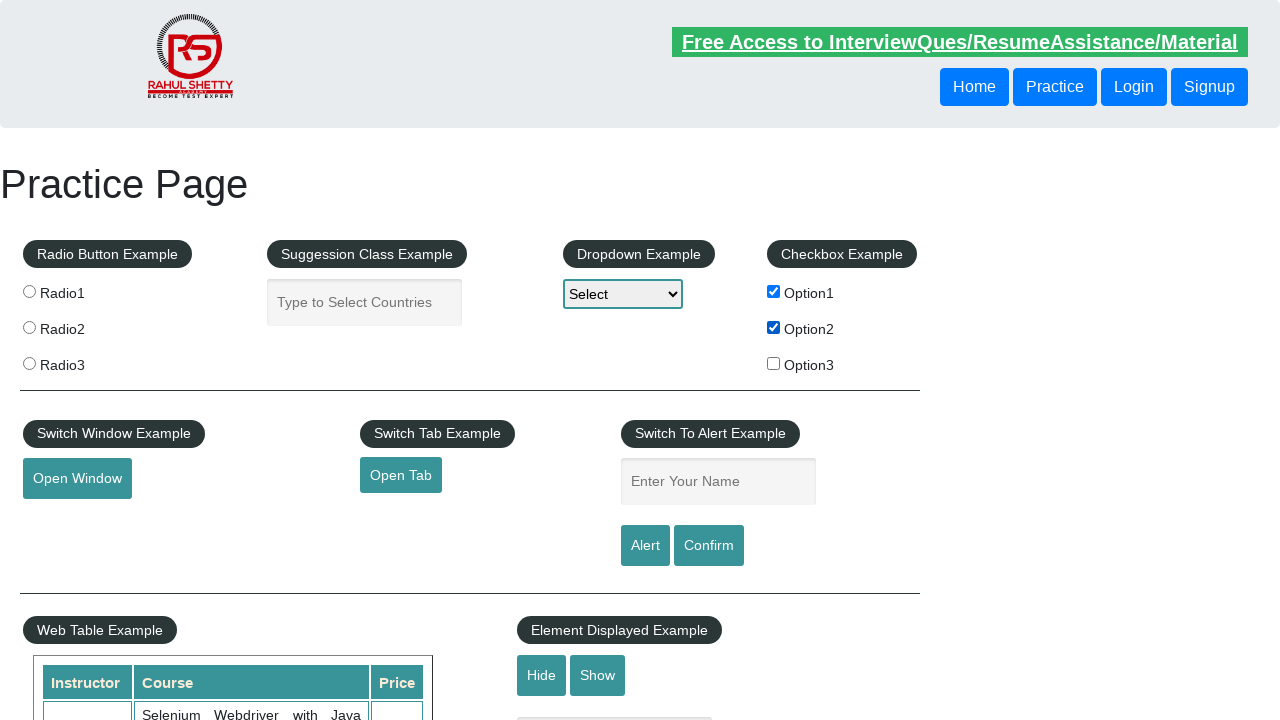

Clicked second radio button (index 1) at (29, 327) on .radioButton >> nth=1
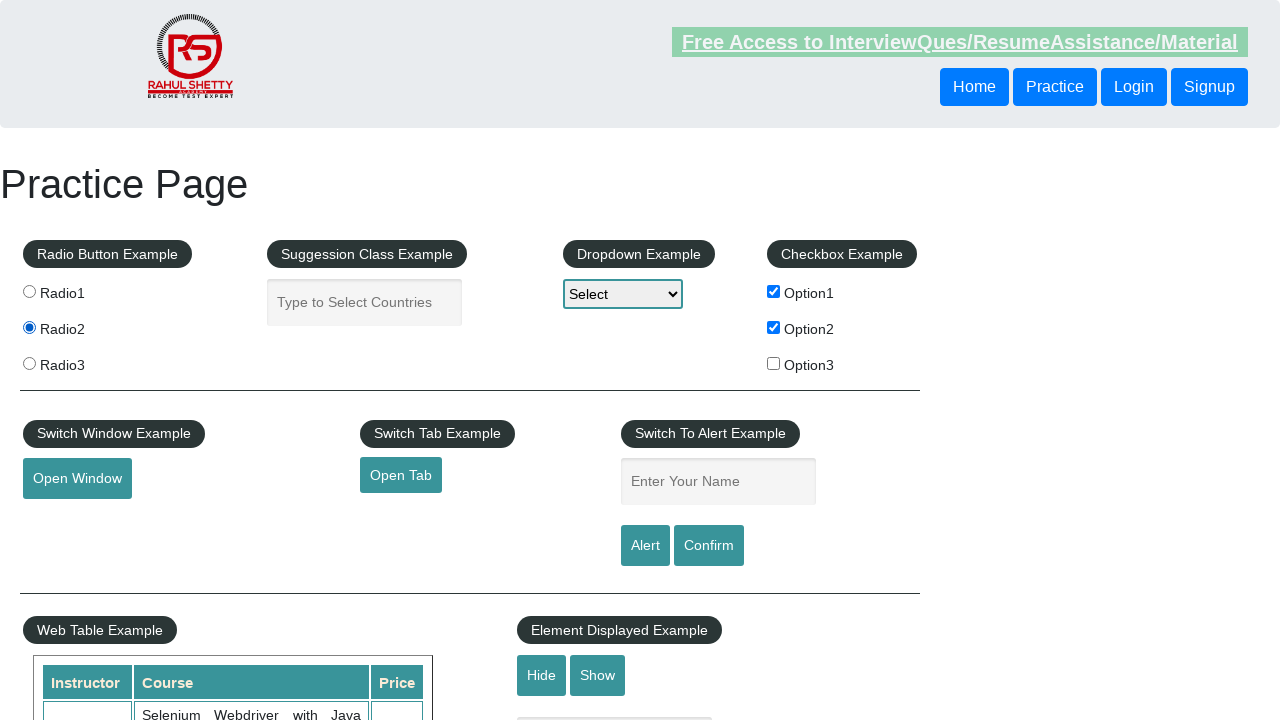

Clicked third checkbox using ID locator (#checkBoxOption3) at (774, 363) on #checkBoxOption3
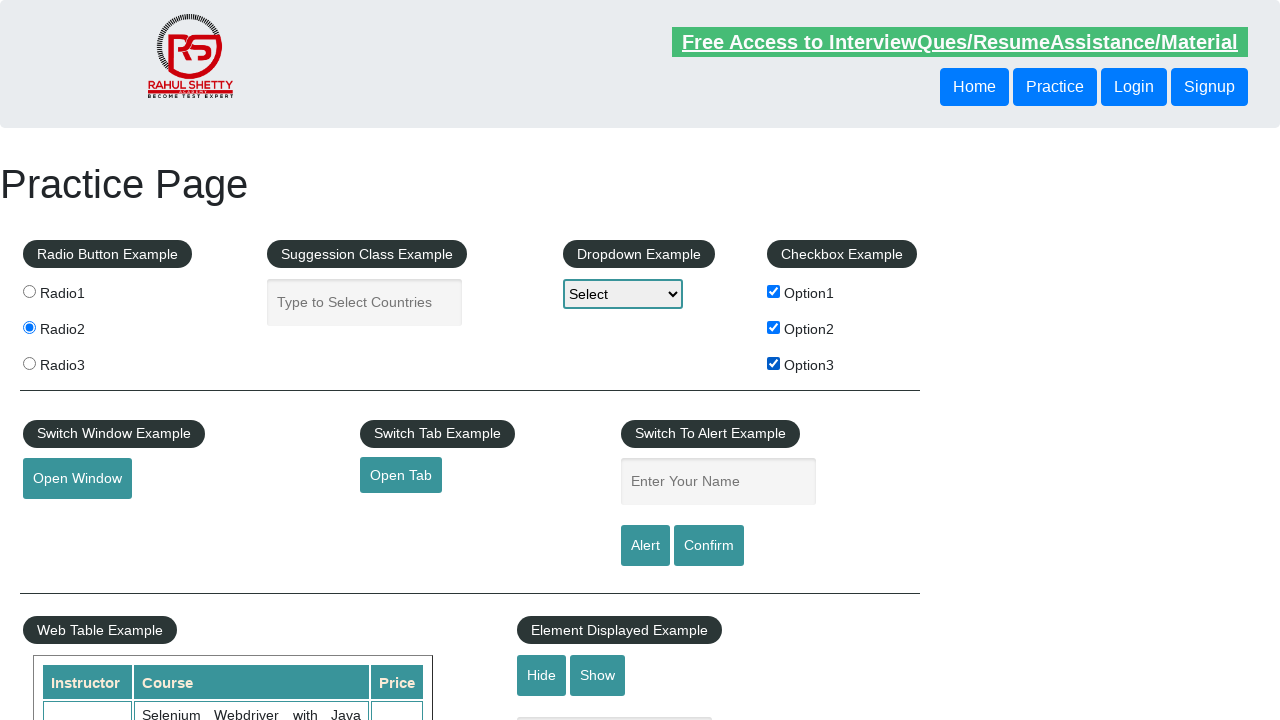

Located all radio buttons with class selector (.radioButton)
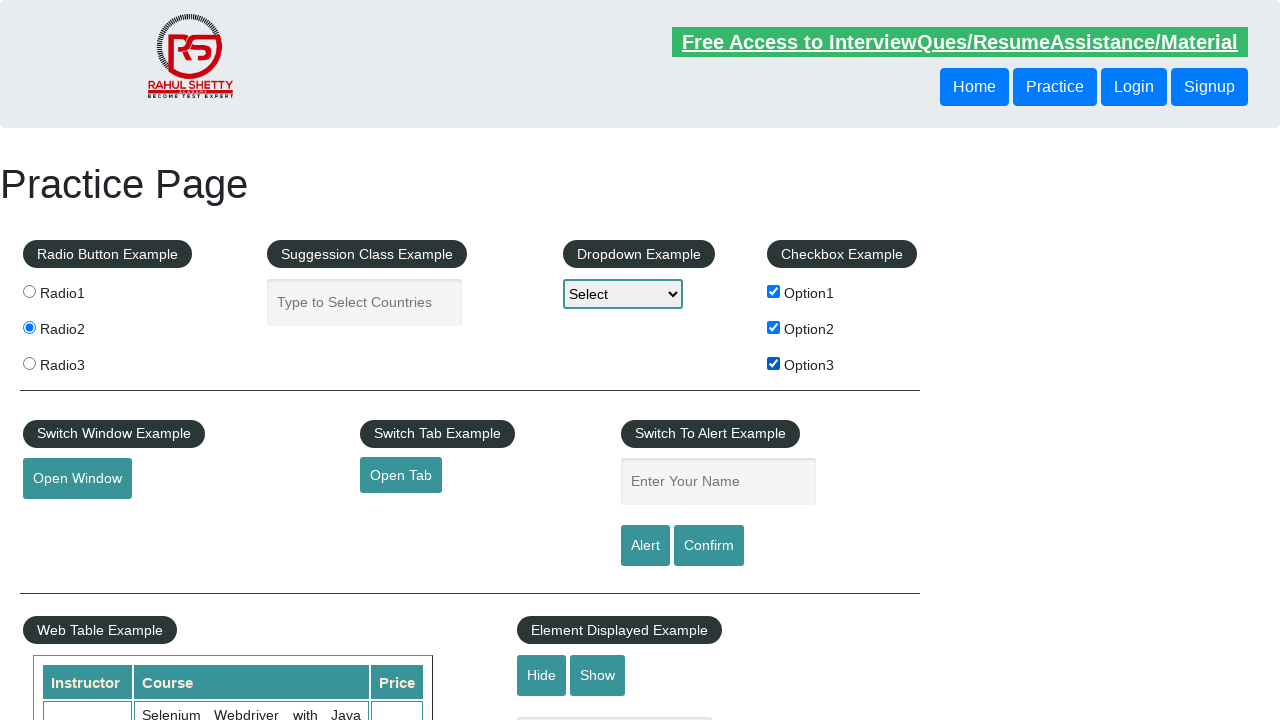

Clicked third radio button (index 2) at (29, 363) on .radioButton >> nth=2
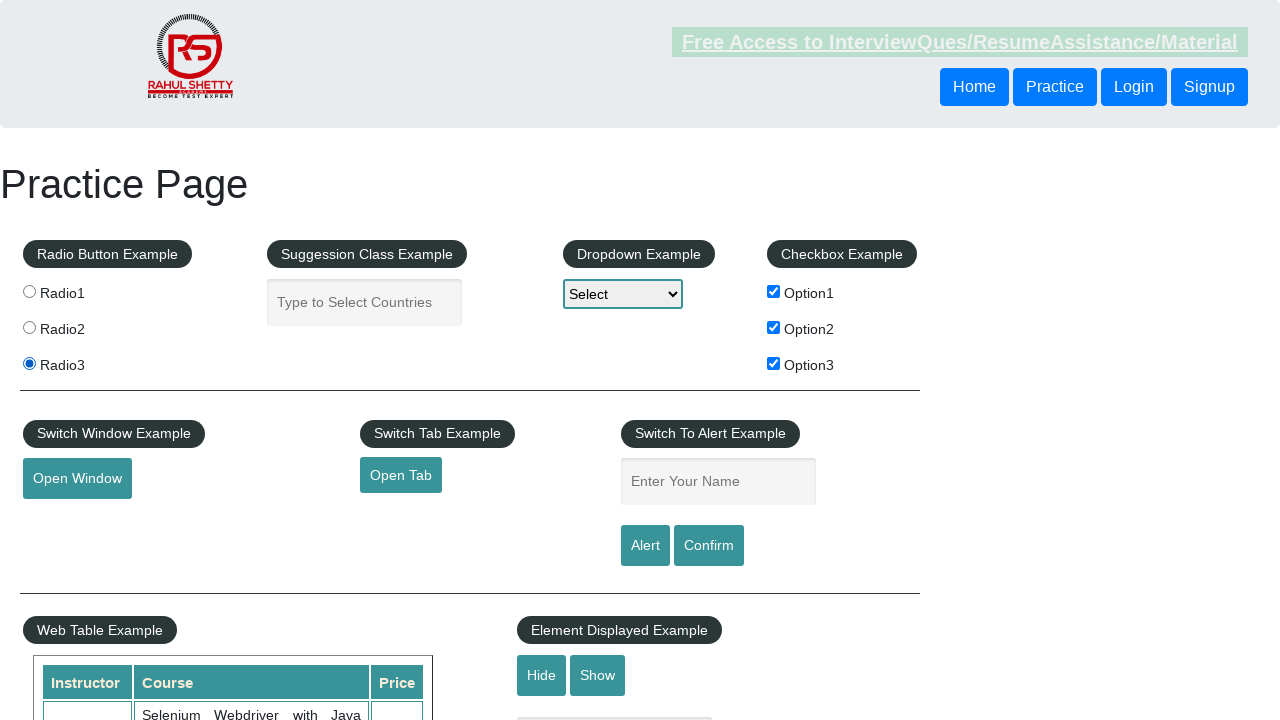

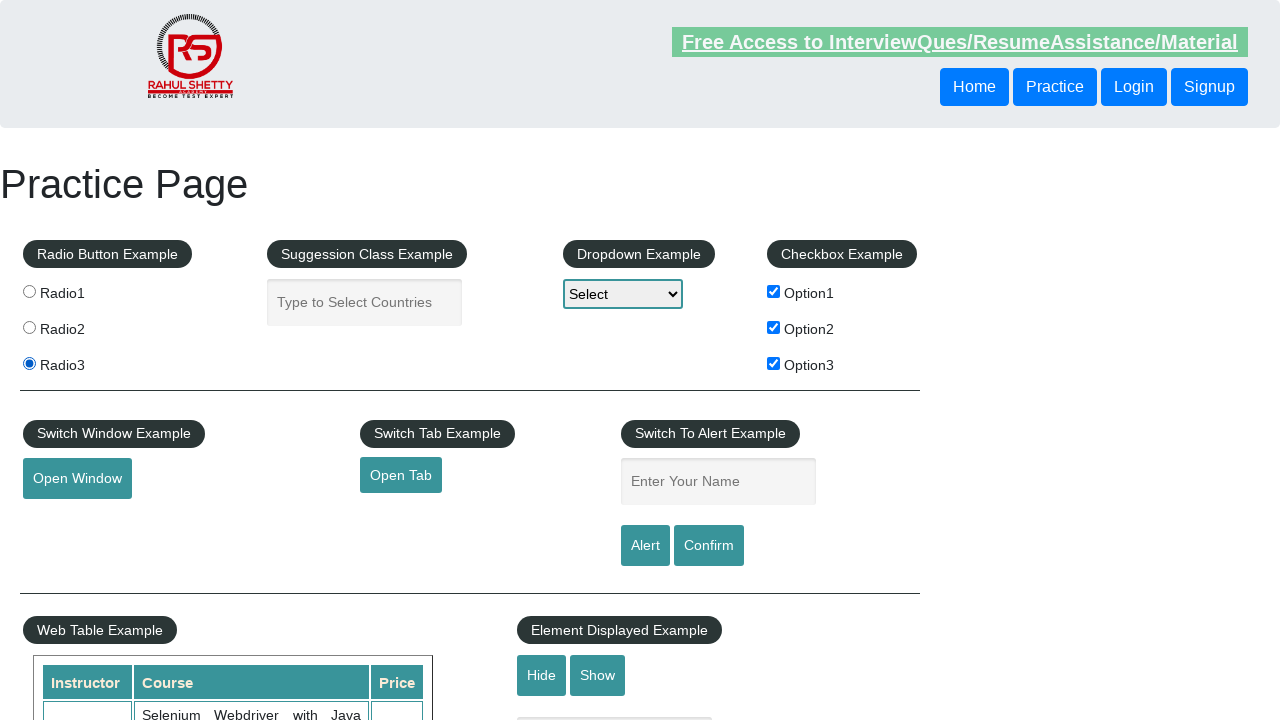